Navigates to Honduras Central Bank price statistics page, dismisses a survey popup if present, and clicks on the Consumer Price Index series link

Starting URL: https://www.bch.hn/estadisticas-y-publicaciones-economicas/publicaciones-de-precios/series-ipc

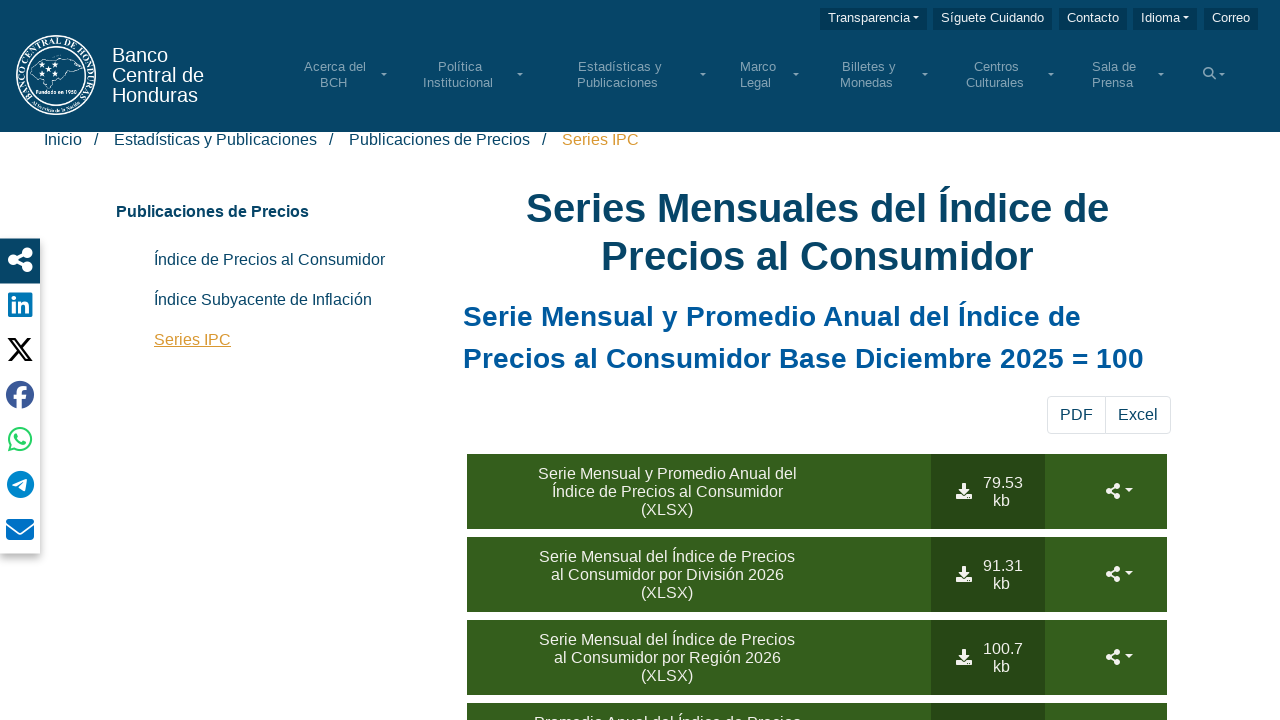

Survey popup not present, continuing on #Encuesta >> text=X
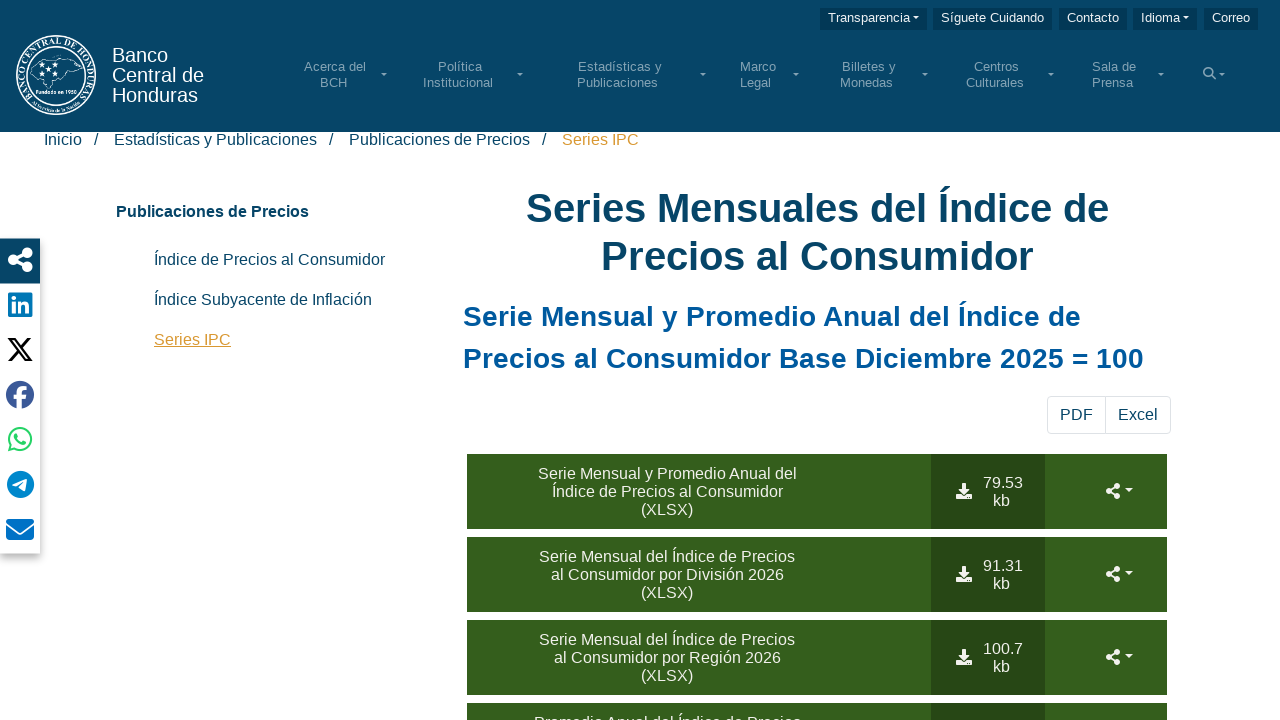

Clicked on Consumer Price Index series link at (667, 360) on xpath=//*[@id="WebPartWPQ3"]/div[1]/div/div/div[3]/div/div/a[1]/div/span
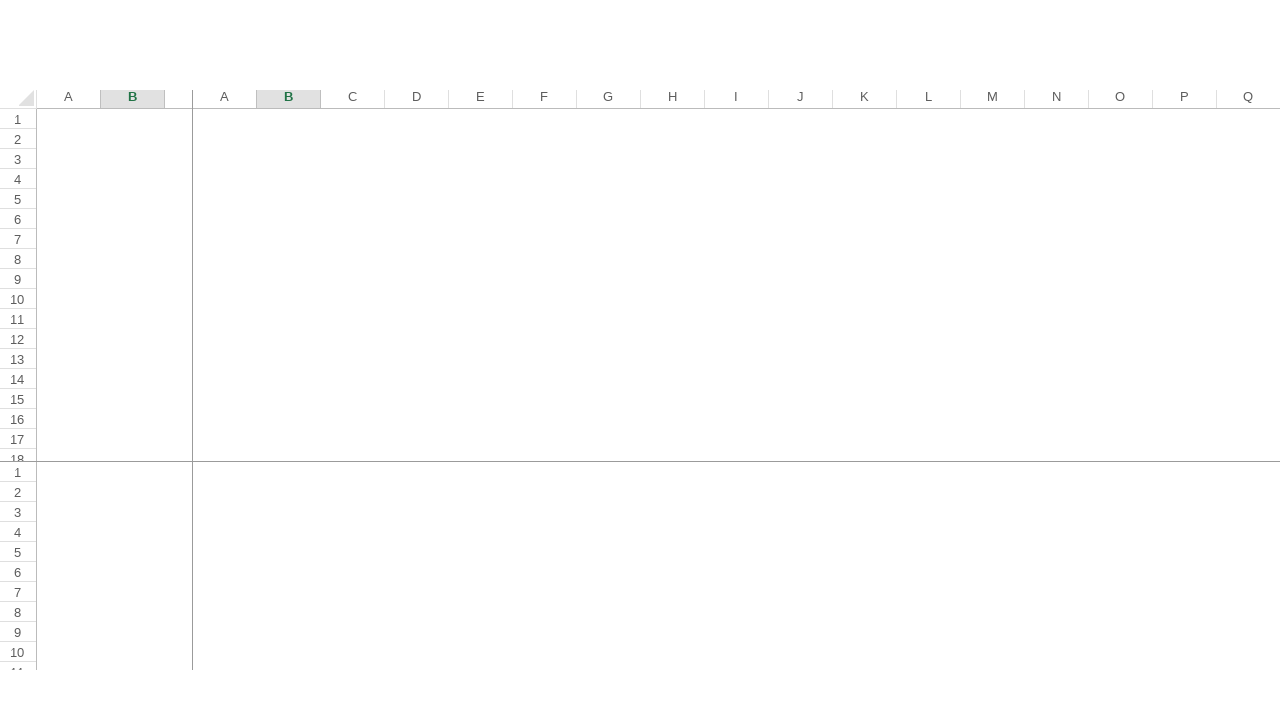

WebApplicationFrame iframe loaded
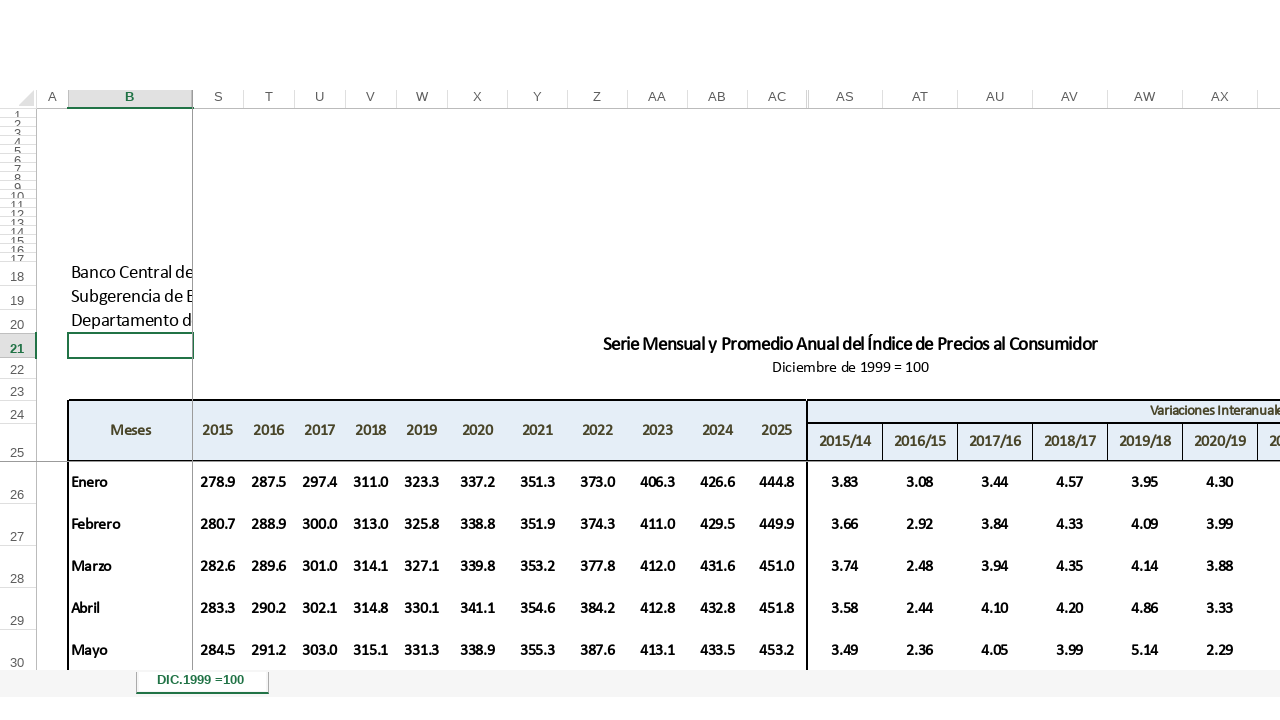

Clicked Download button in embedded frame at (952, 70) on a[role="button"]:has-text("Download")
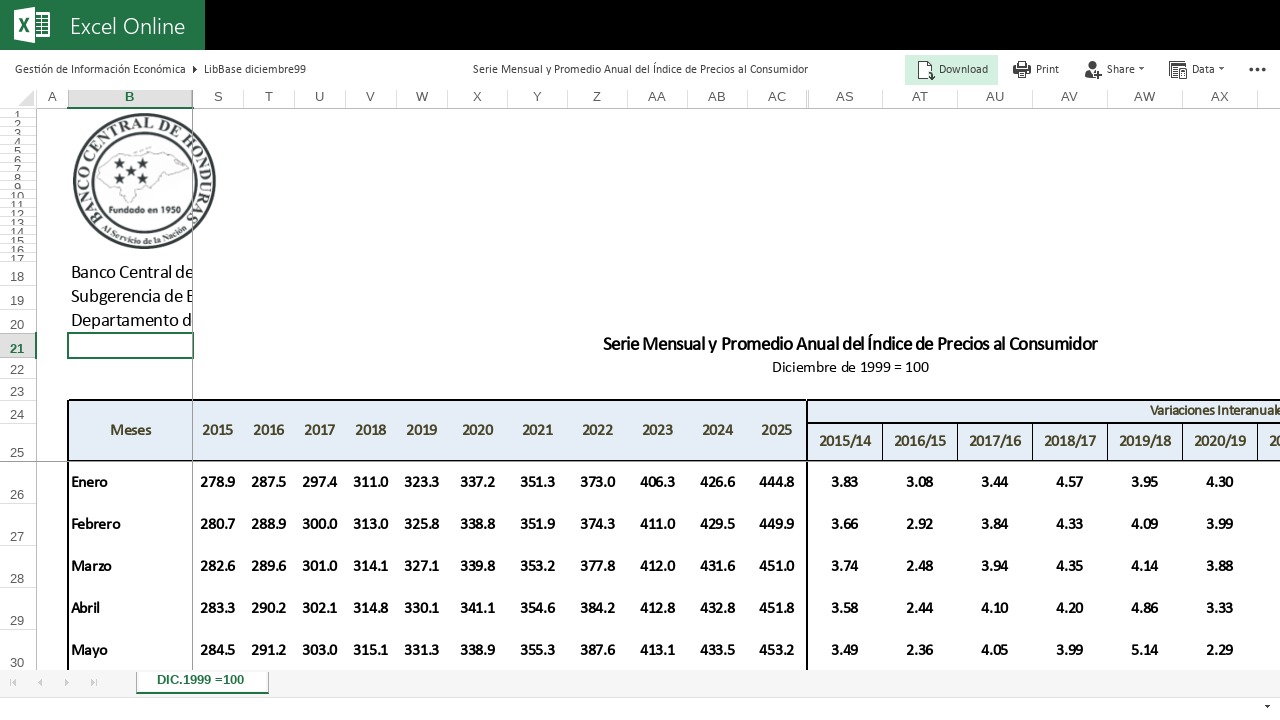

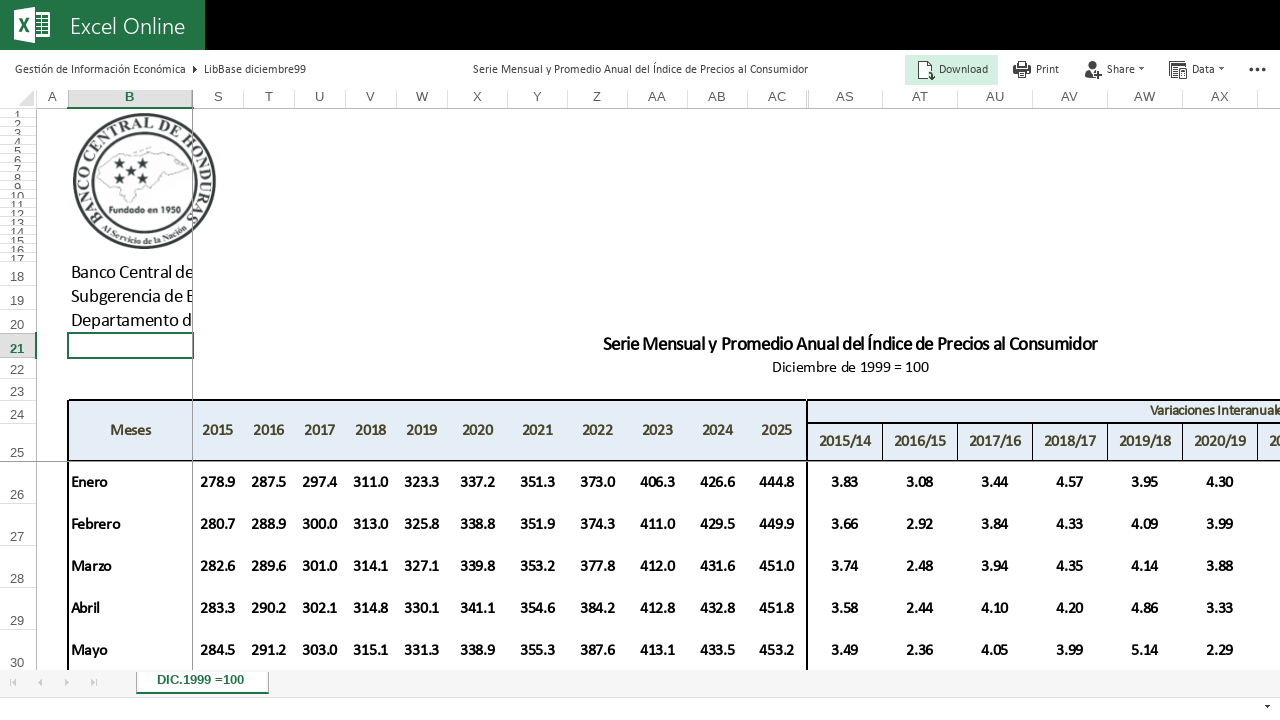